Tests checkbox interactions on a registration form by clicking and verifying the selection state of Cricket and Movies checkboxes

Starting URL: https://demo.automationtesting.in/Register.html

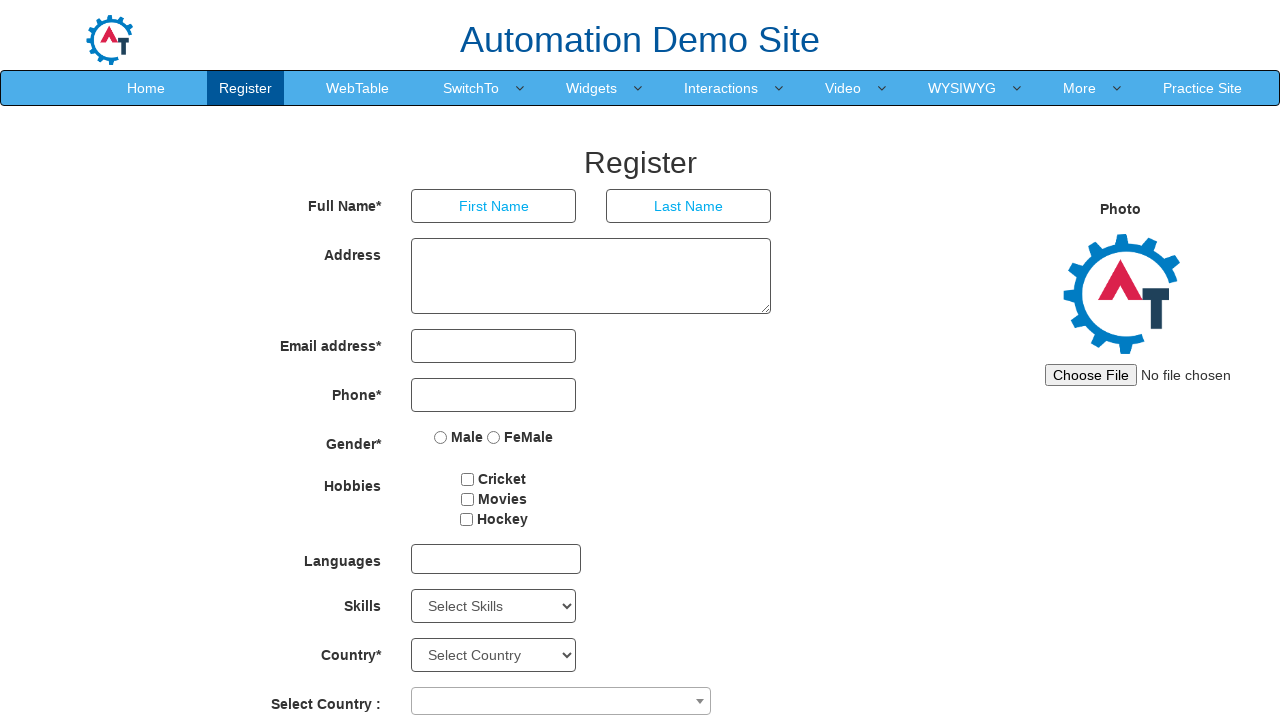

Located cricket checkbox element
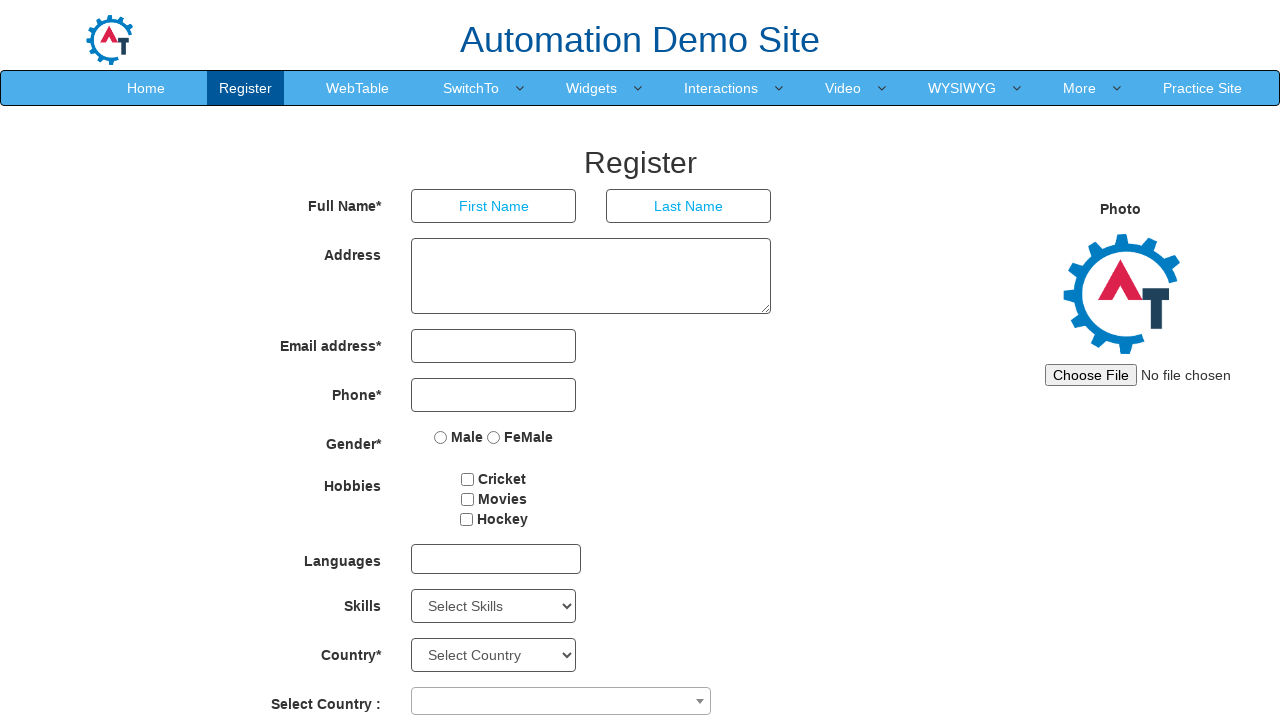

Verified cricket checkbox is visible
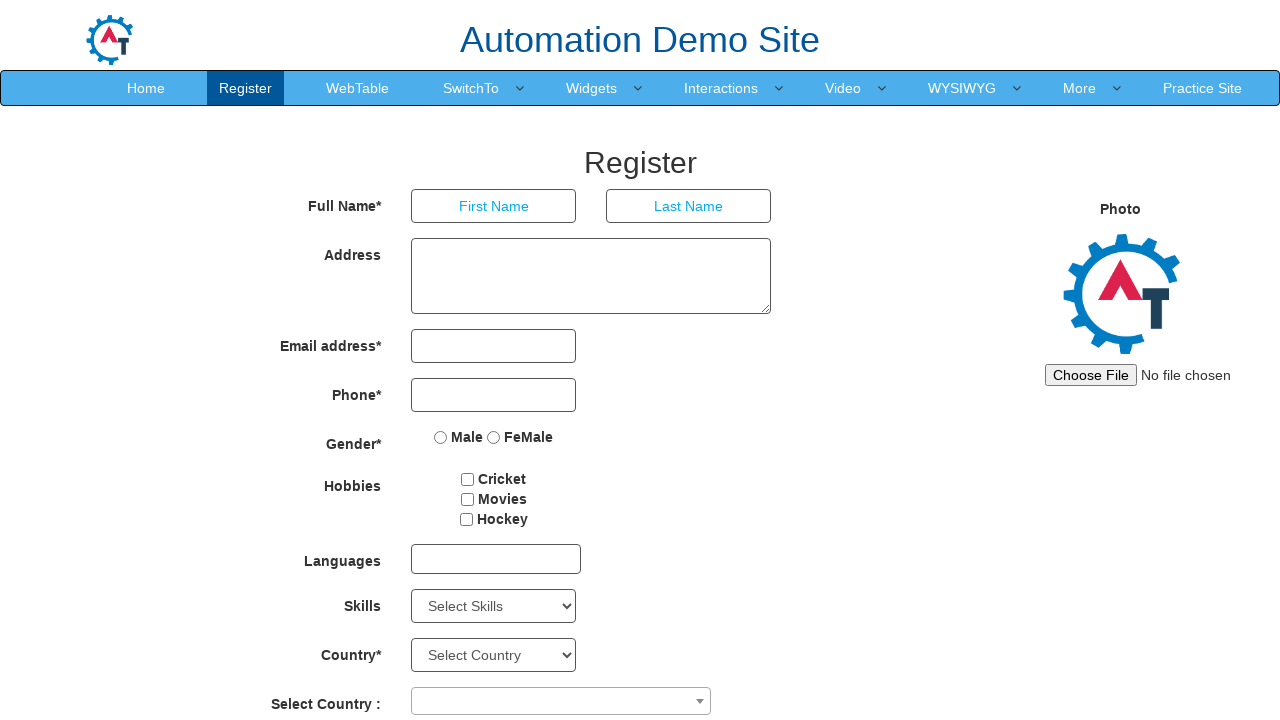

Verified cricket checkbox is enabled
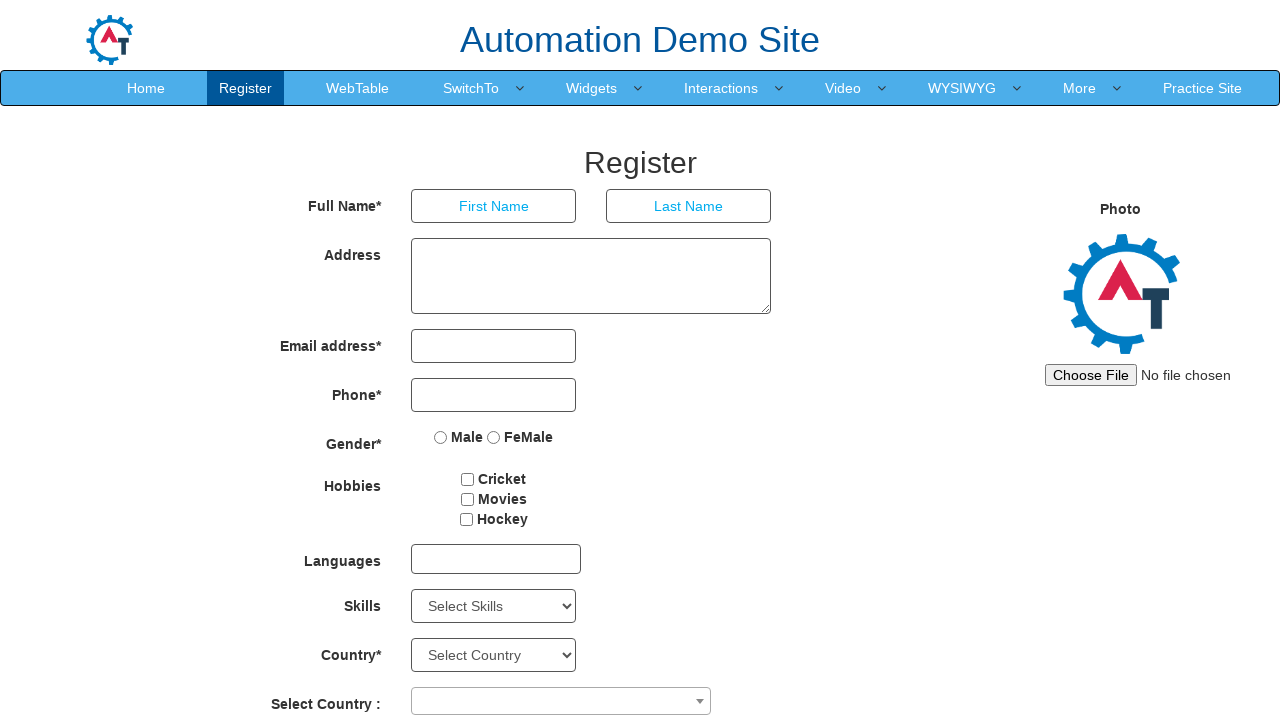

Verified cricket checkbox is initially unchecked
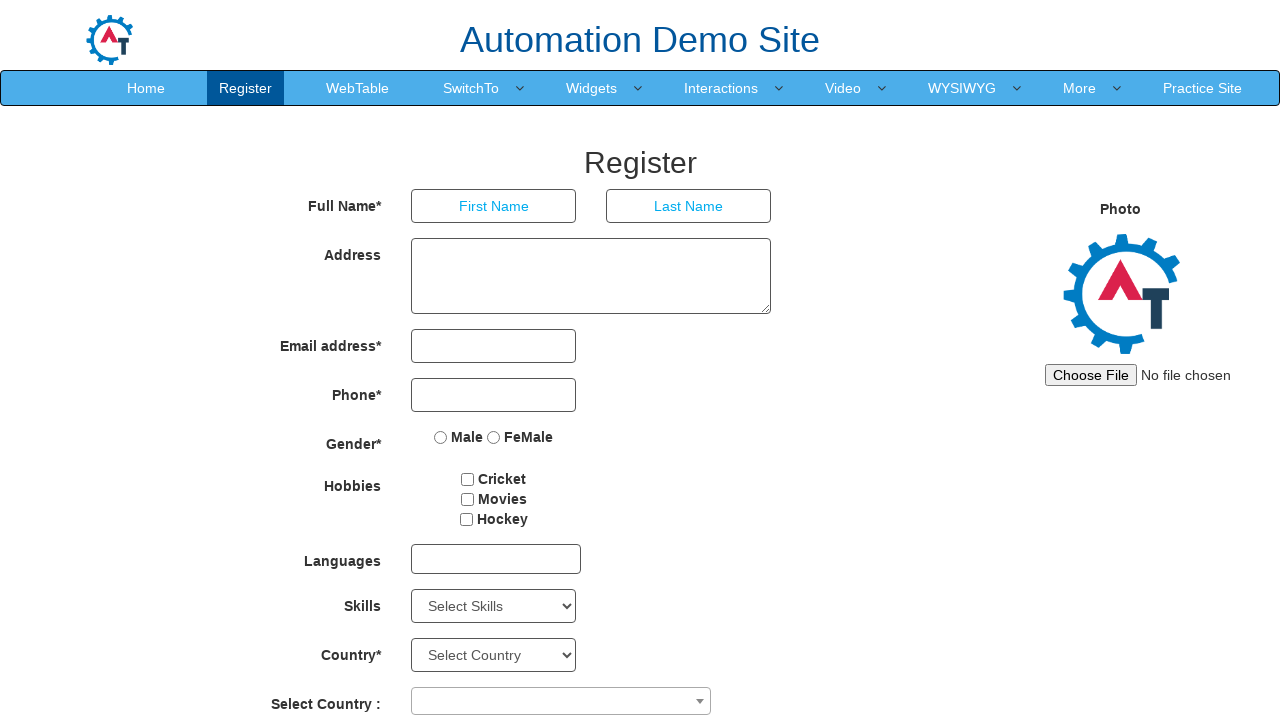

Clicked cricket checkbox at (468, 479) on #checkbox1
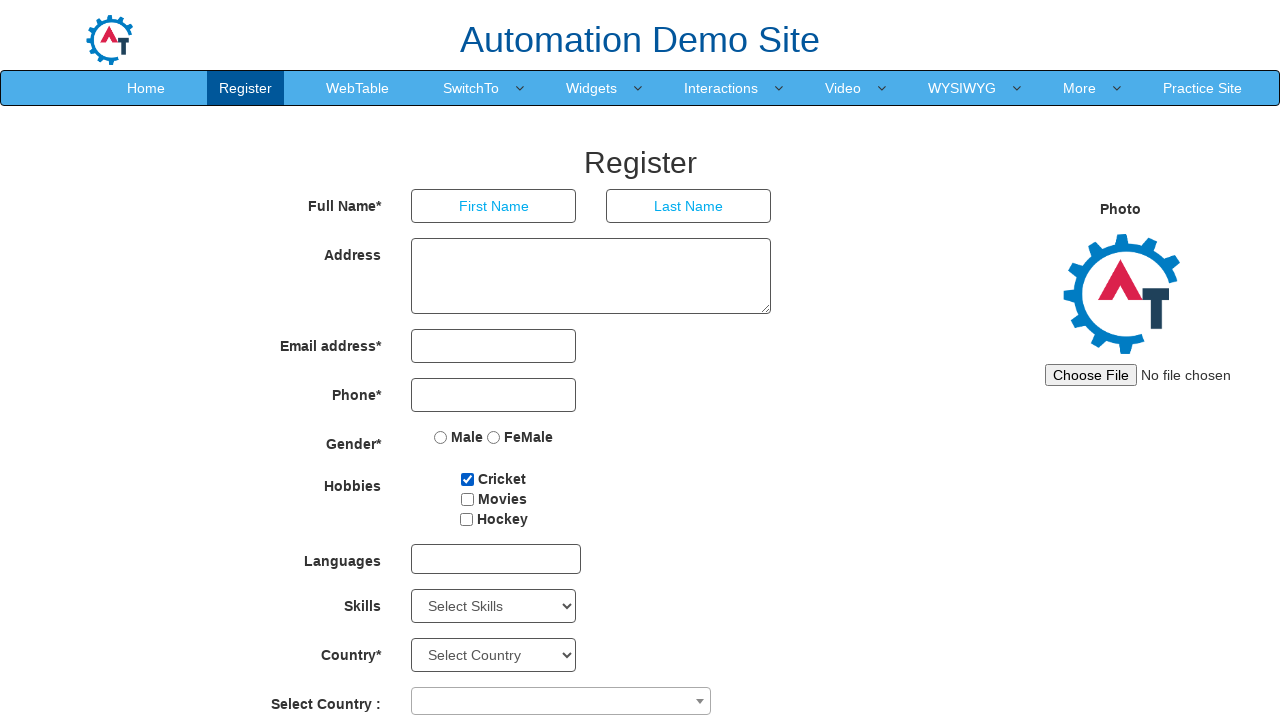

Verified cricket checkbox is now checked
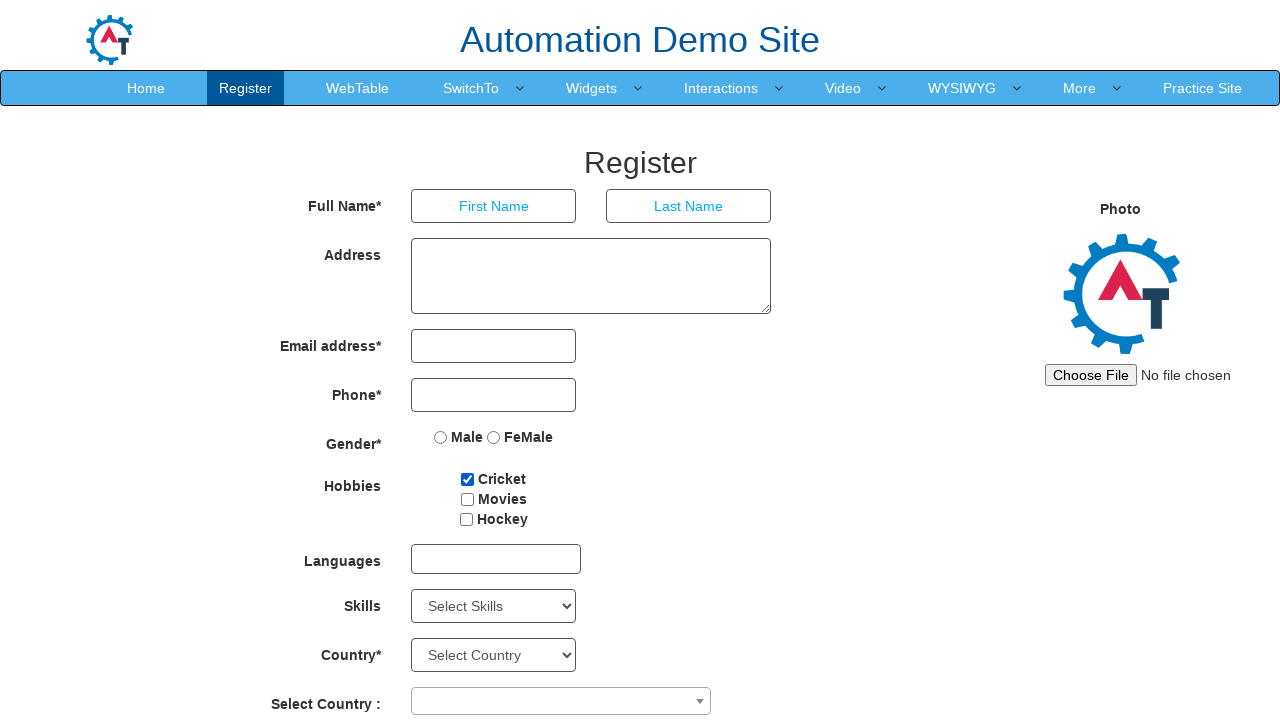

Located movies checkbox element
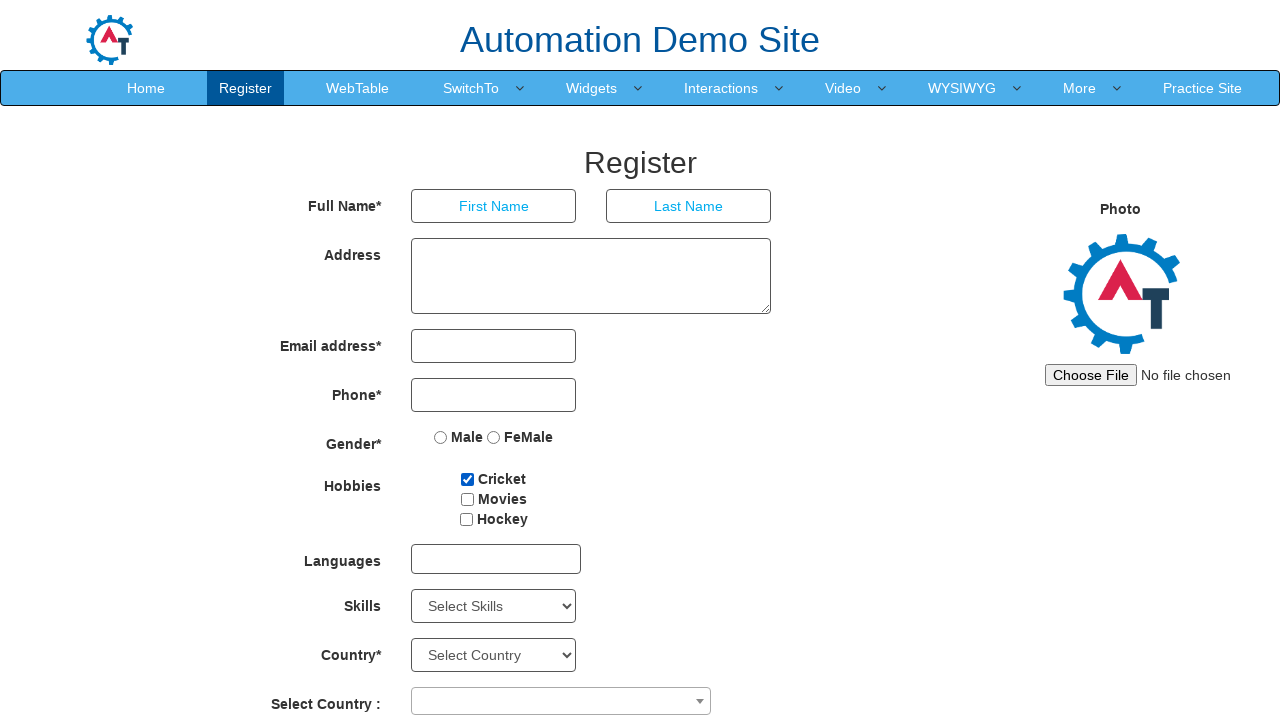

Clicked movies checkbox at (467, 499) on #checkbox2
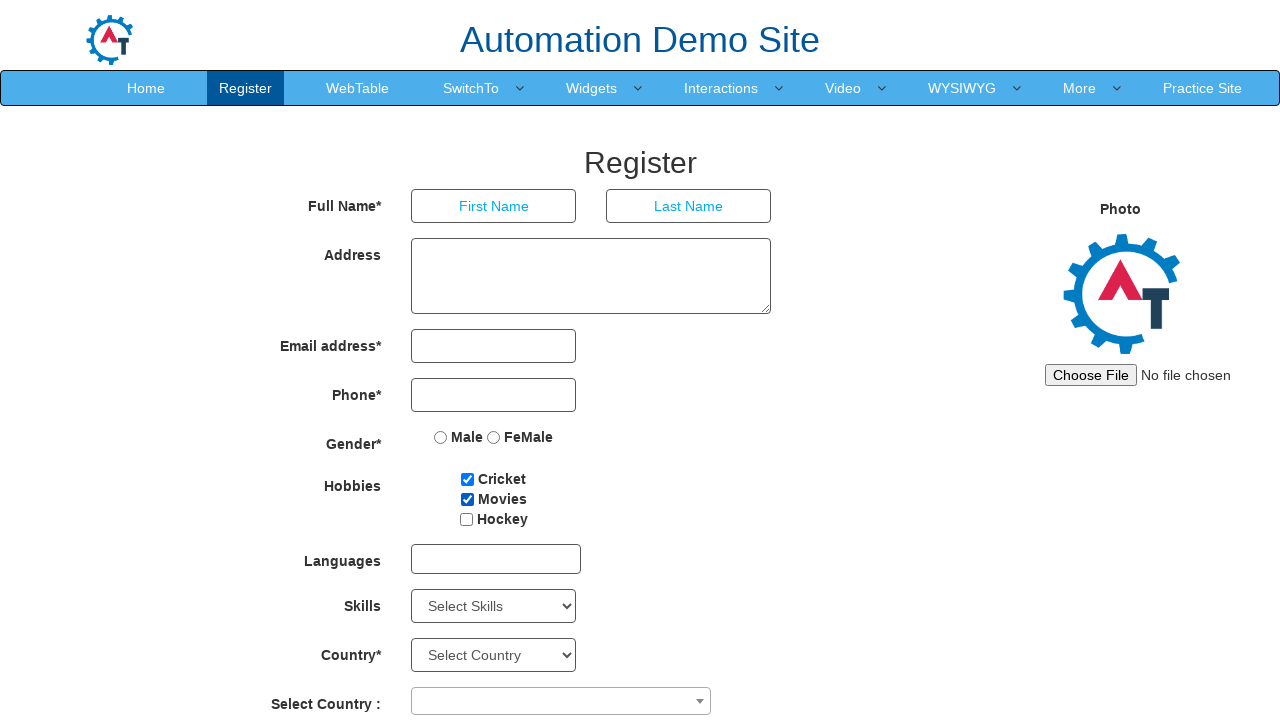

Verified cricket checkbox is still checked
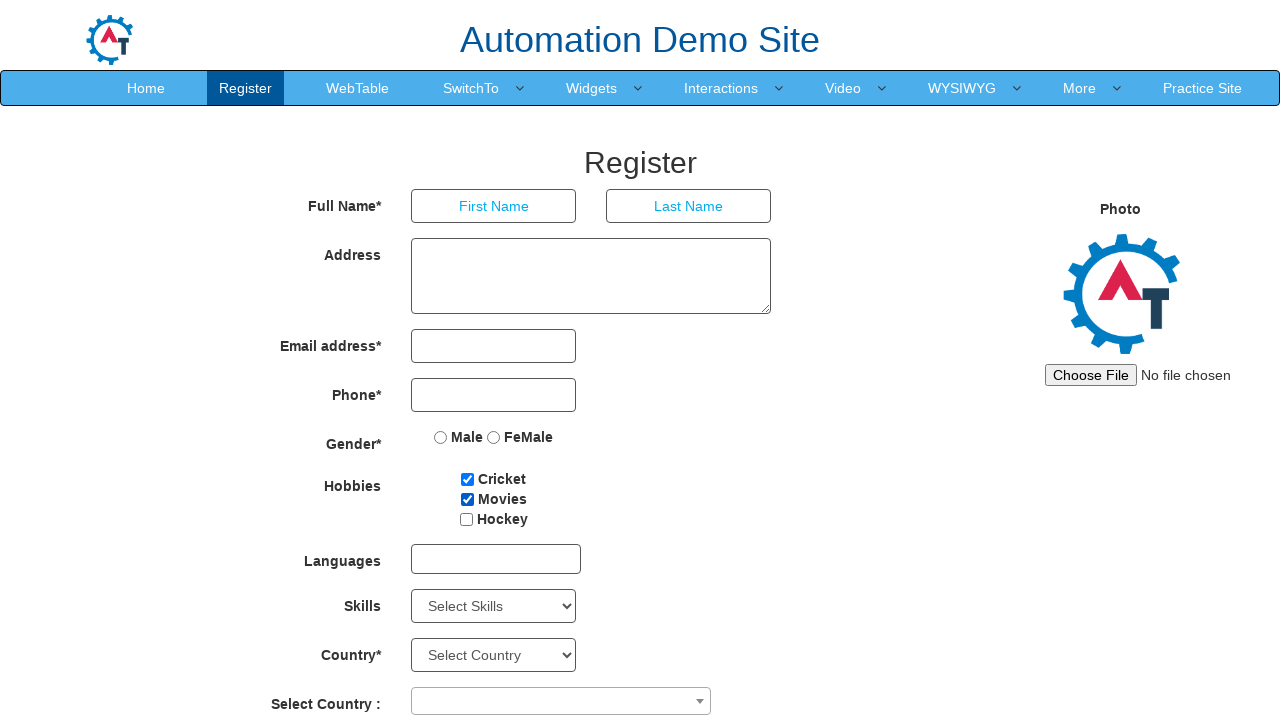

Verified movies checkbox is visible
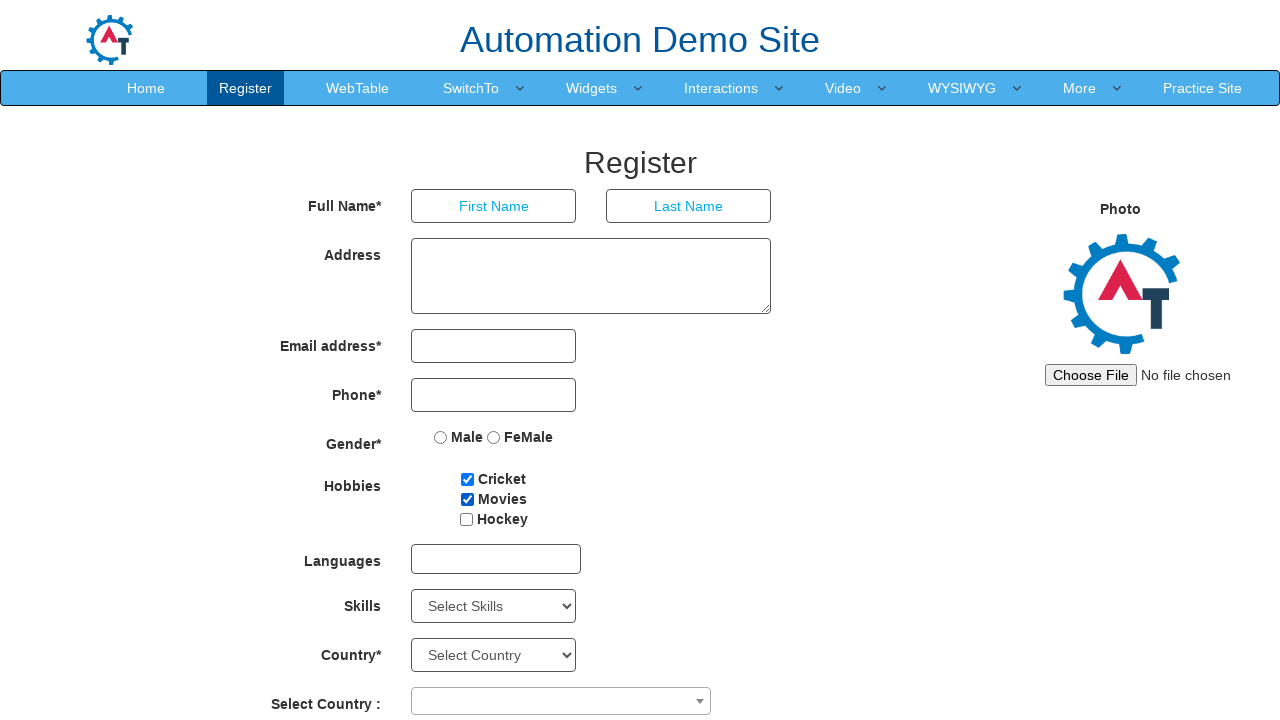

Verified movies checkbox is enabled
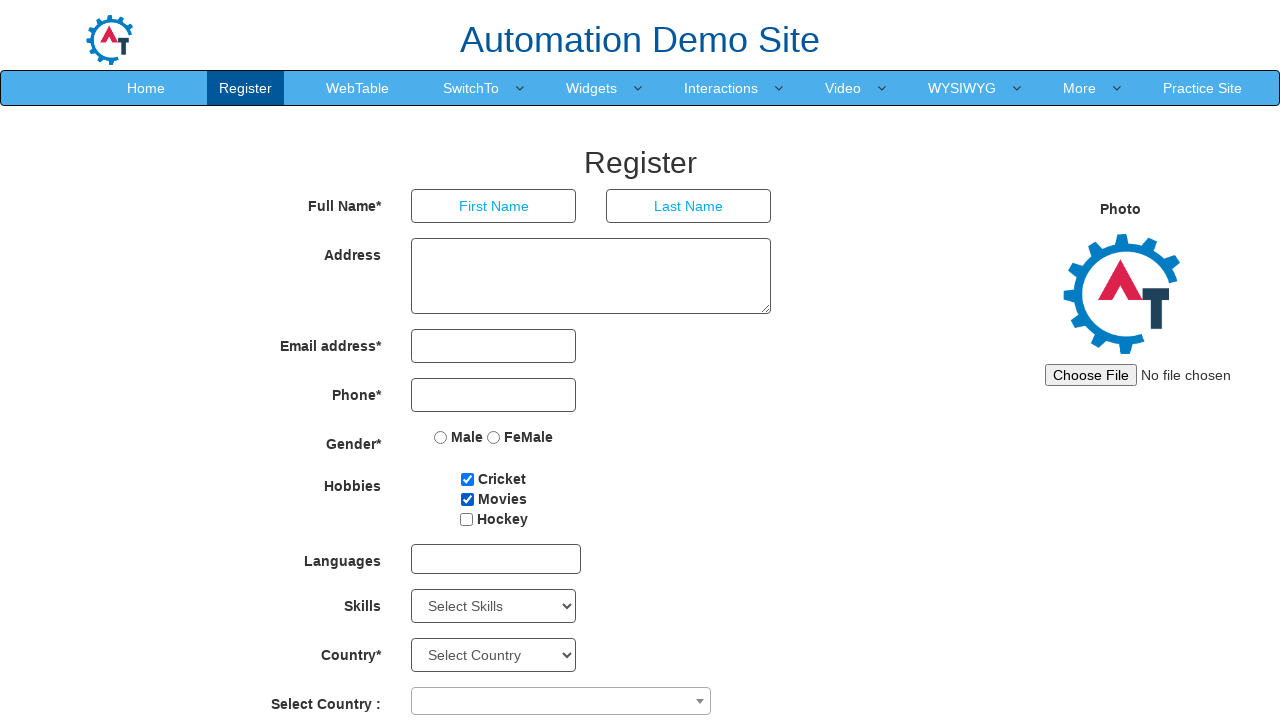

Verified movies checkbox is now checked
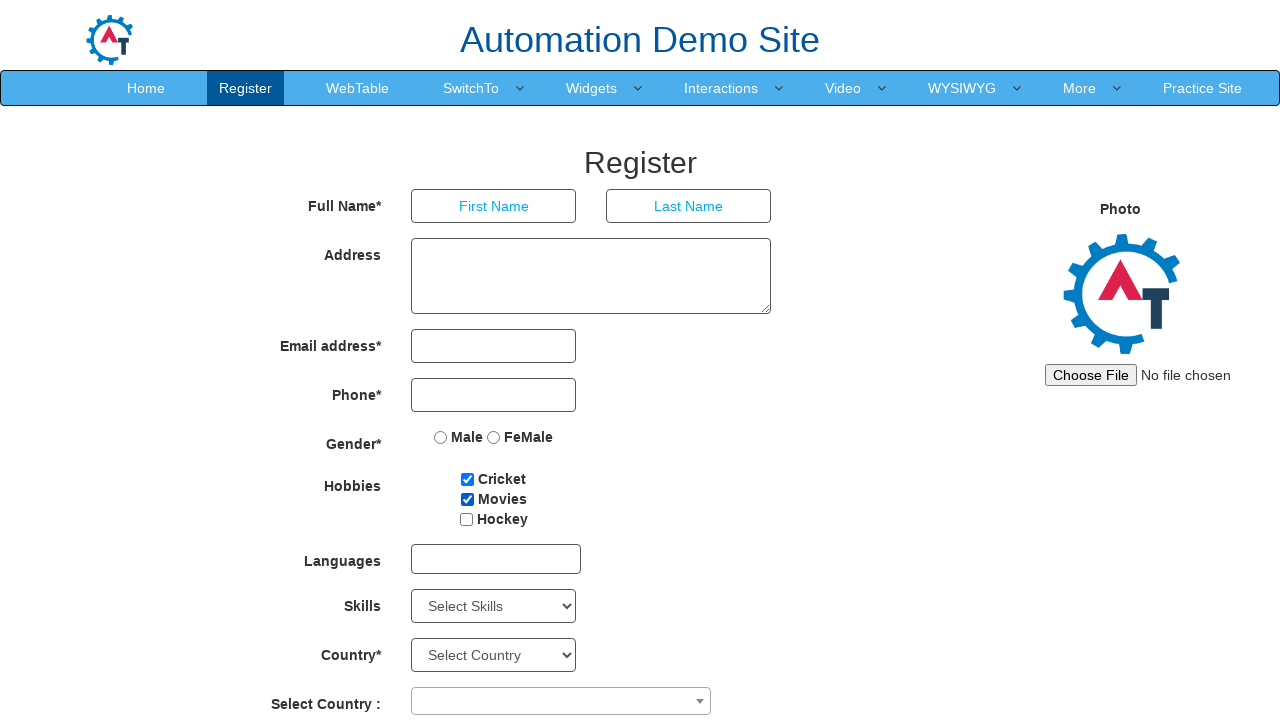

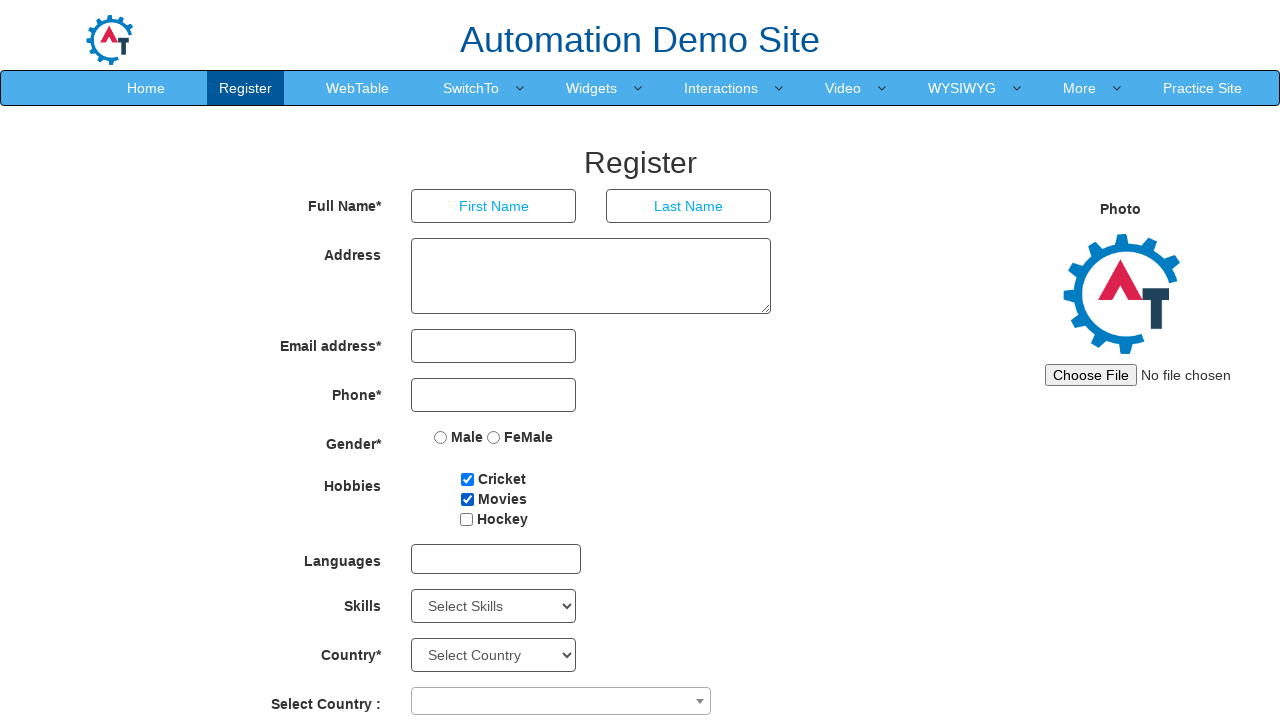